Tests right-click context menu functionality by right-clicking an element, selecting "Edit" from the context menu, and handling the resulting alert

Starting URL: http://swisnl.github.io/jQuery-contextMenu/demo.html

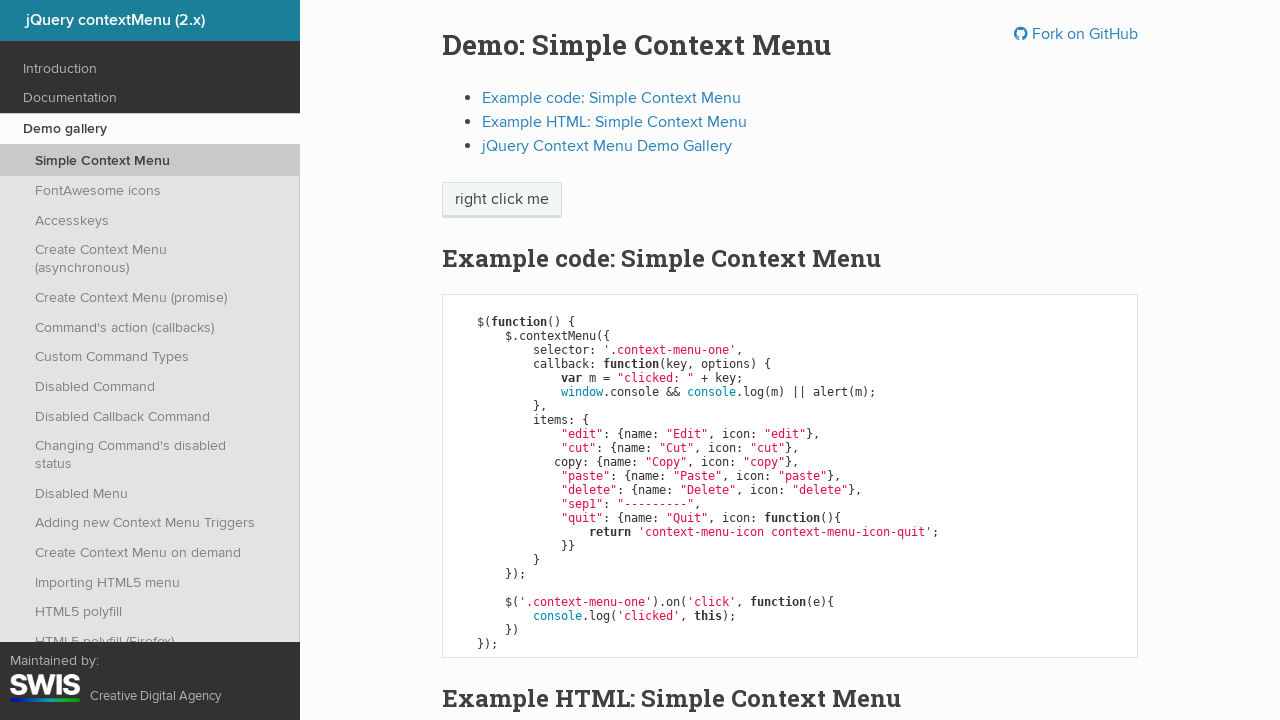

Located right-click target element
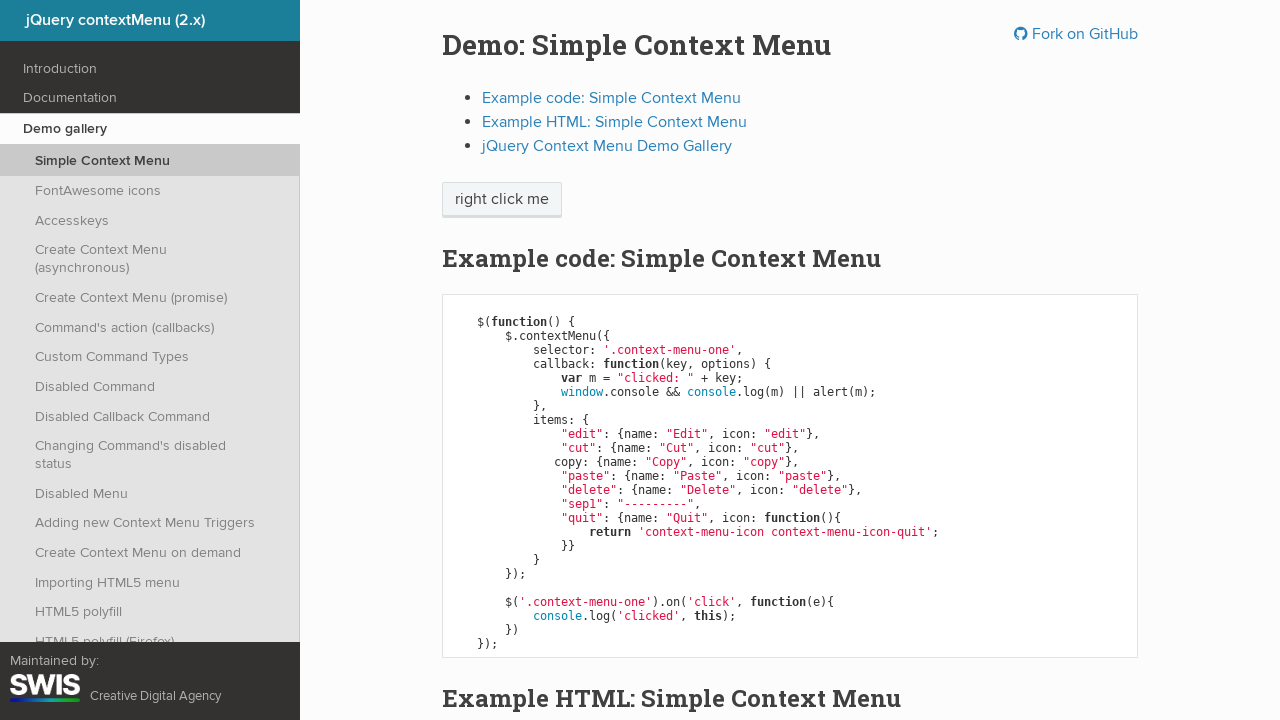

Right-clicked the context menu trigger element at (502, 200) on xpath=//span[@class='context-menu-one btn btn-neutral']
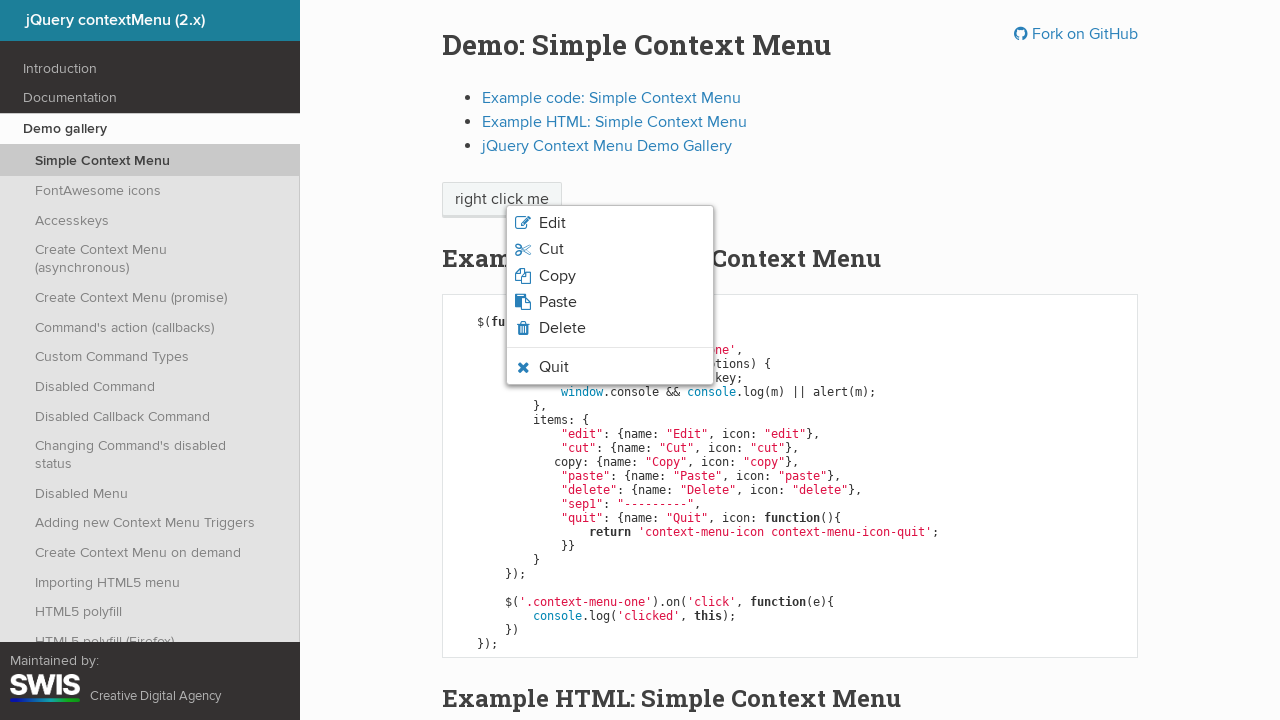

Context menu appeared
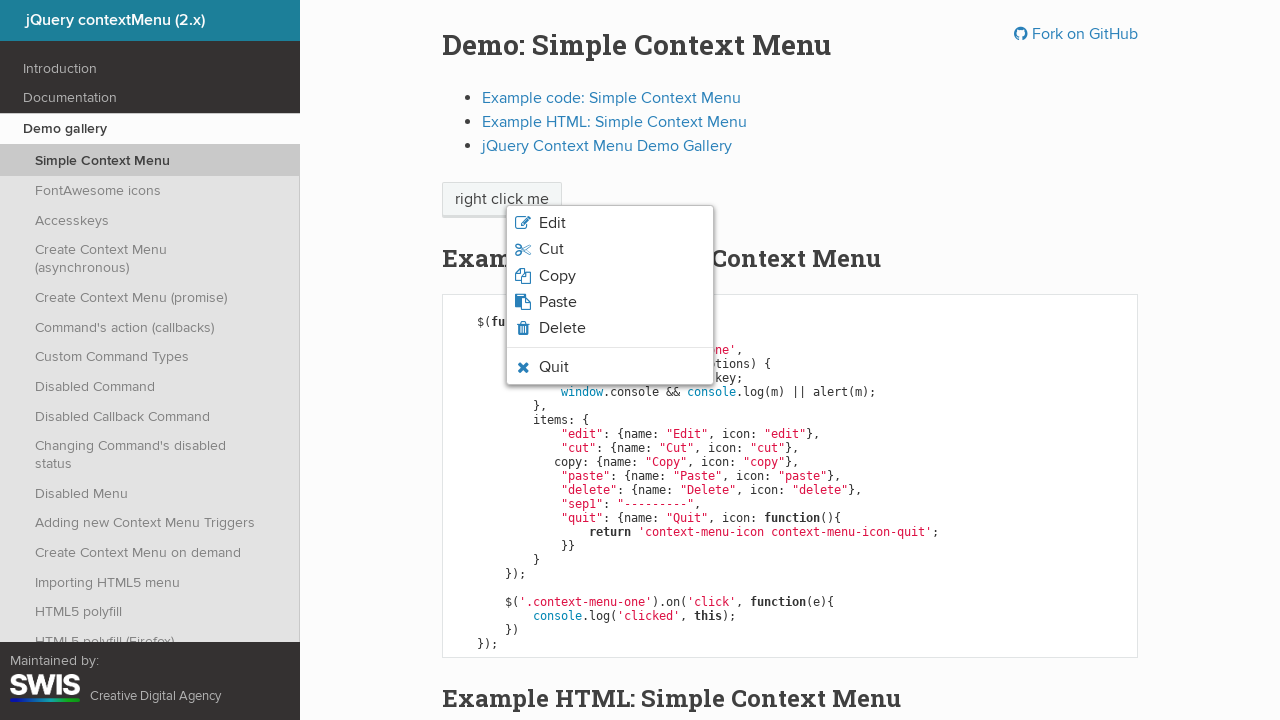

Located context menu items
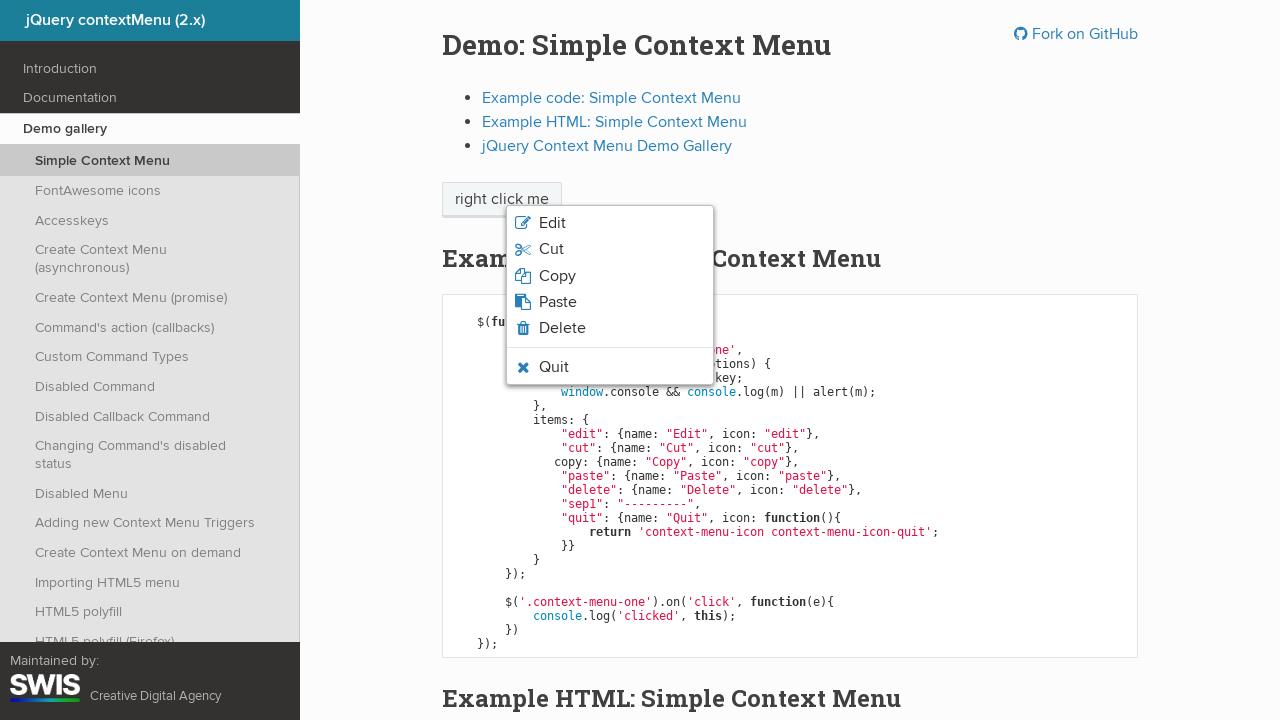

Clicked 'Edit' option from context menu at (610, 223) on xpath=//ul[@class='context-menu-list context-menu-root']/li[contains(@class,'con
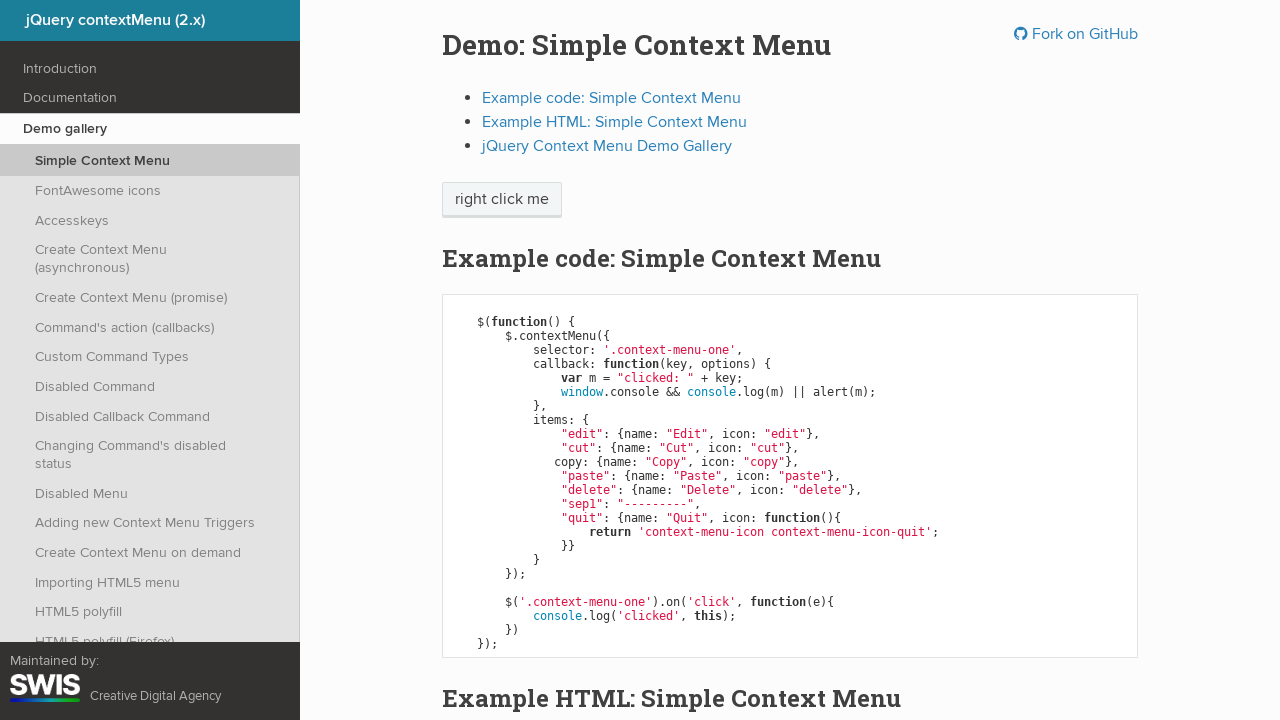

Set up dialog handler to accept alerts
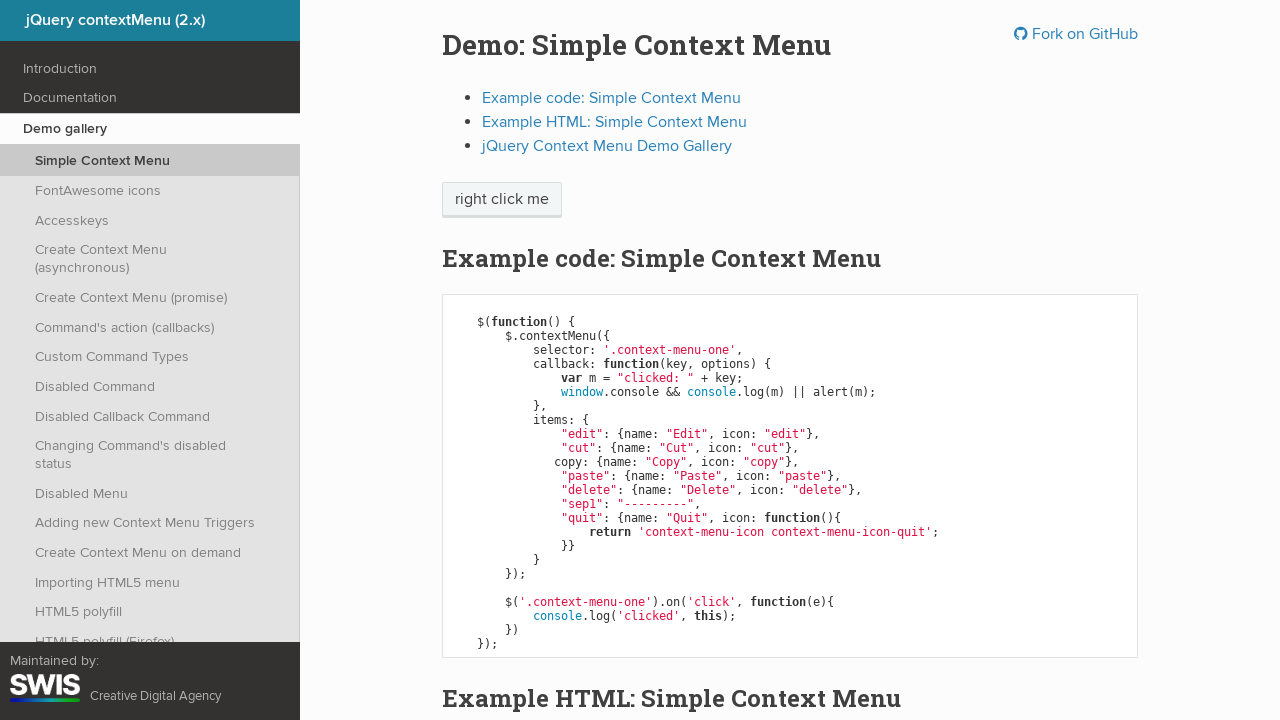

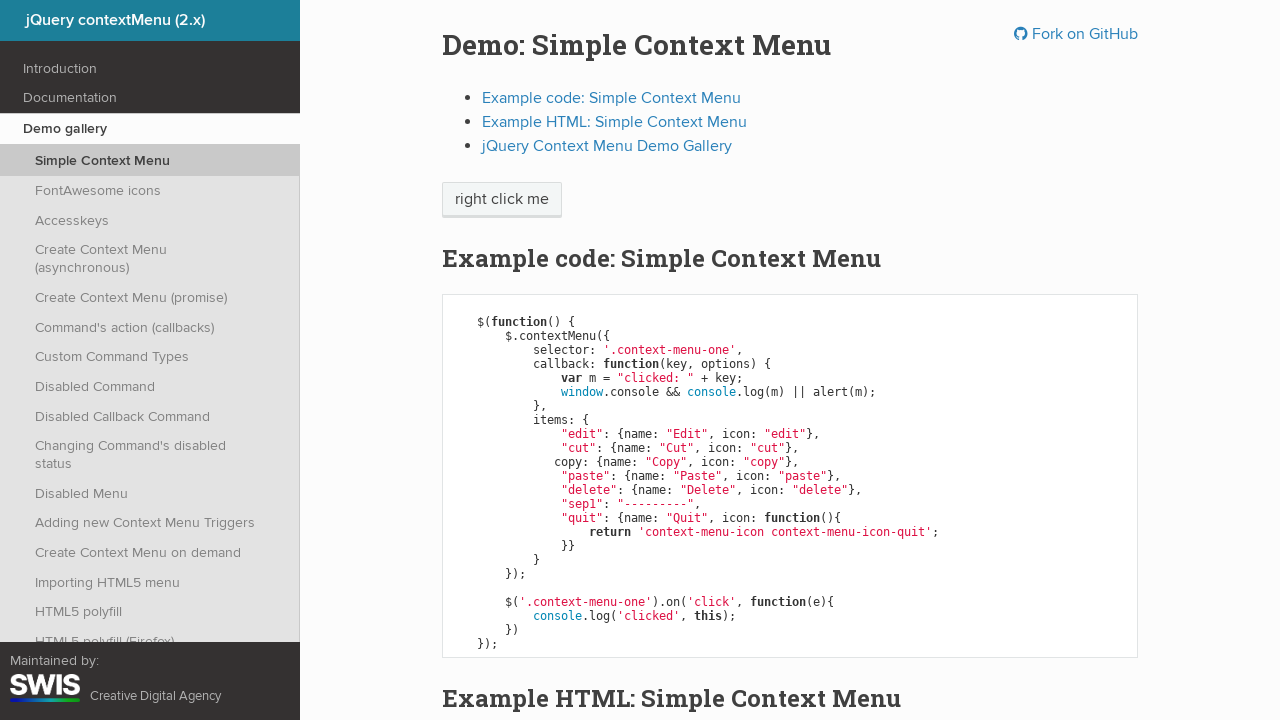